Tests the text box form by filling all input fields (full name, email, current address, permanent address), clicking submit, and verifying the output matches the input data.

Starting URL: https://demoqa.com/text-box

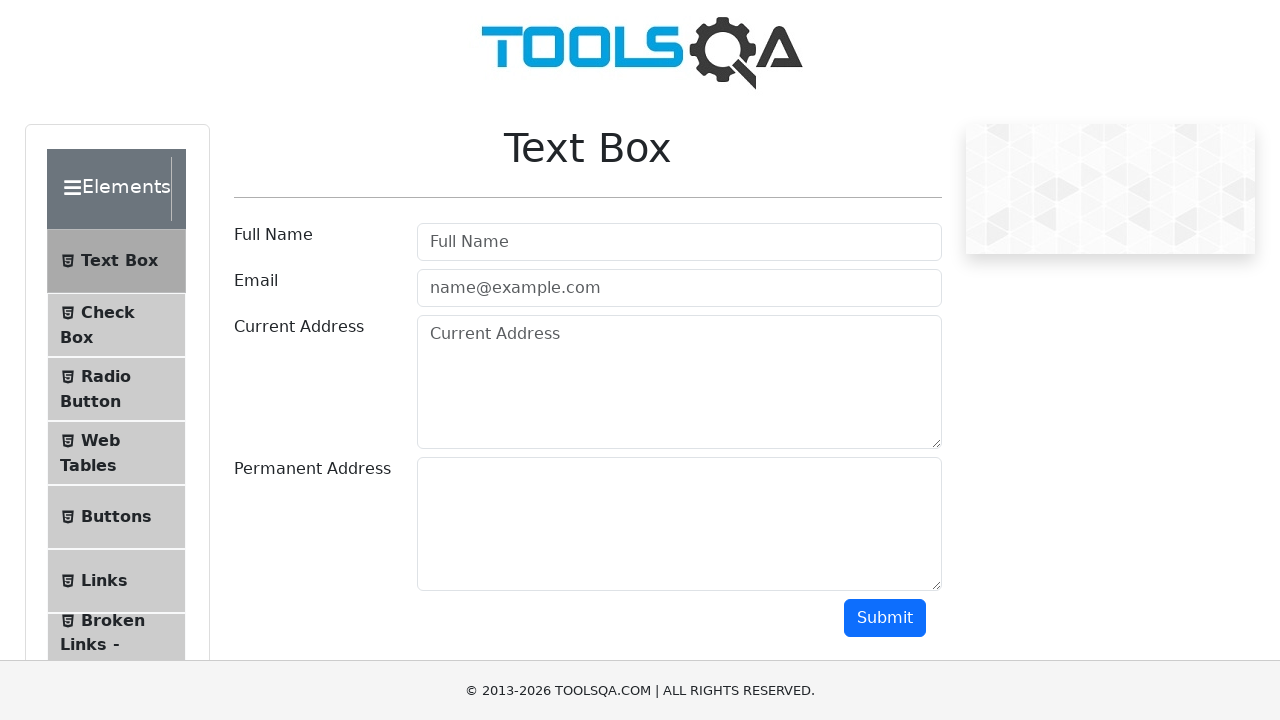

Filled Full Name field with 'John Doe' on #userName
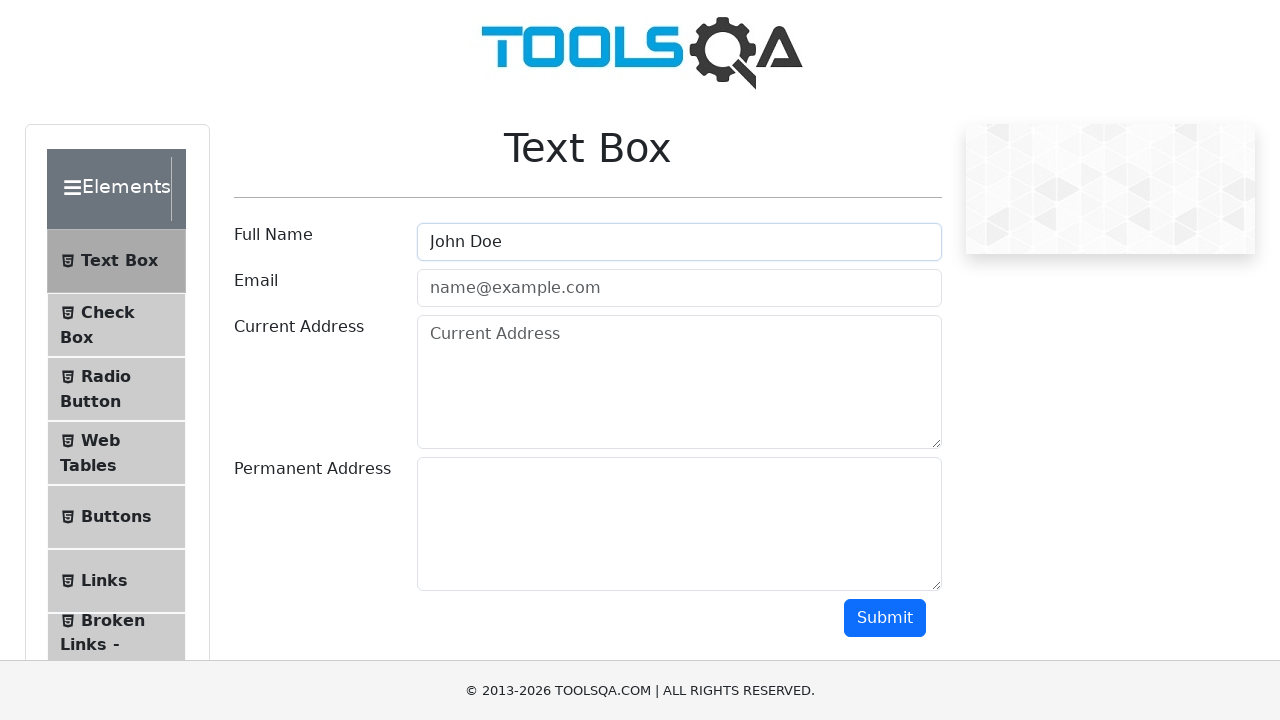

Filled Email field with 'johndoe@example.com' on #userEmail
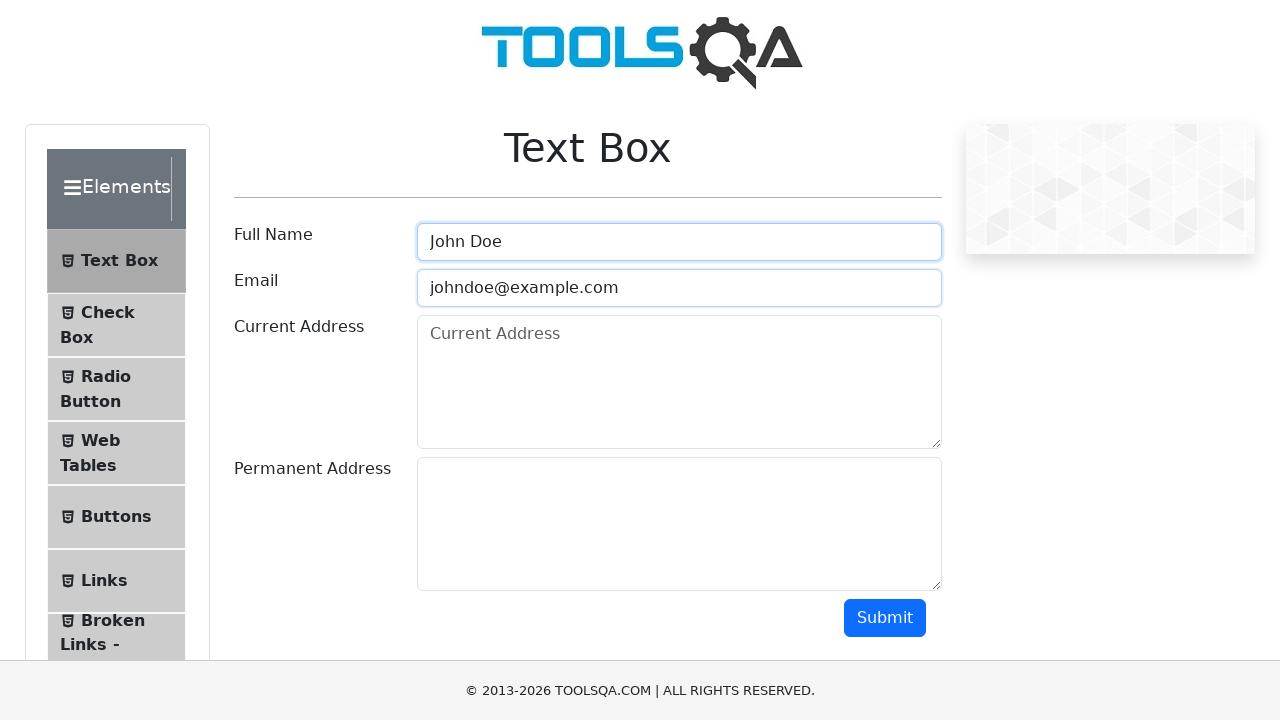

Filled Current Address field with '123 Main Street, New York' on #currentAddress
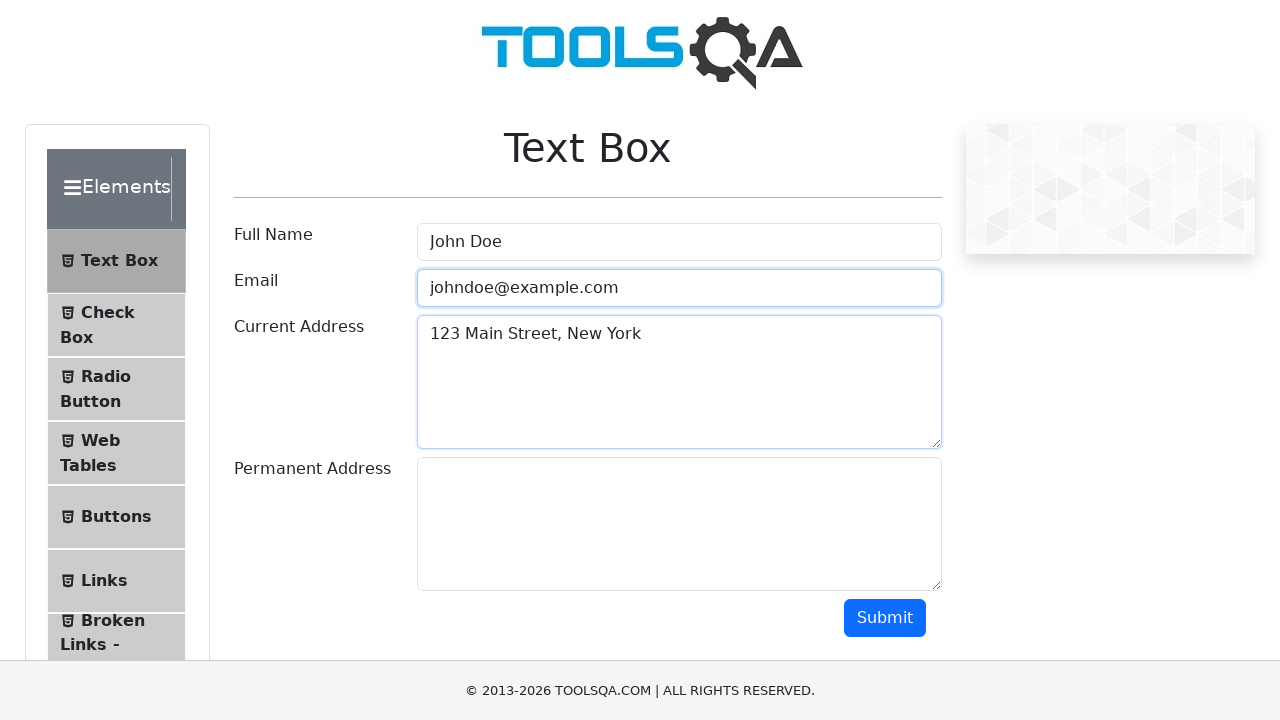

Filled Permanent Address field with '456 Oak Avenue, Los Angeles' on #permanentAddress
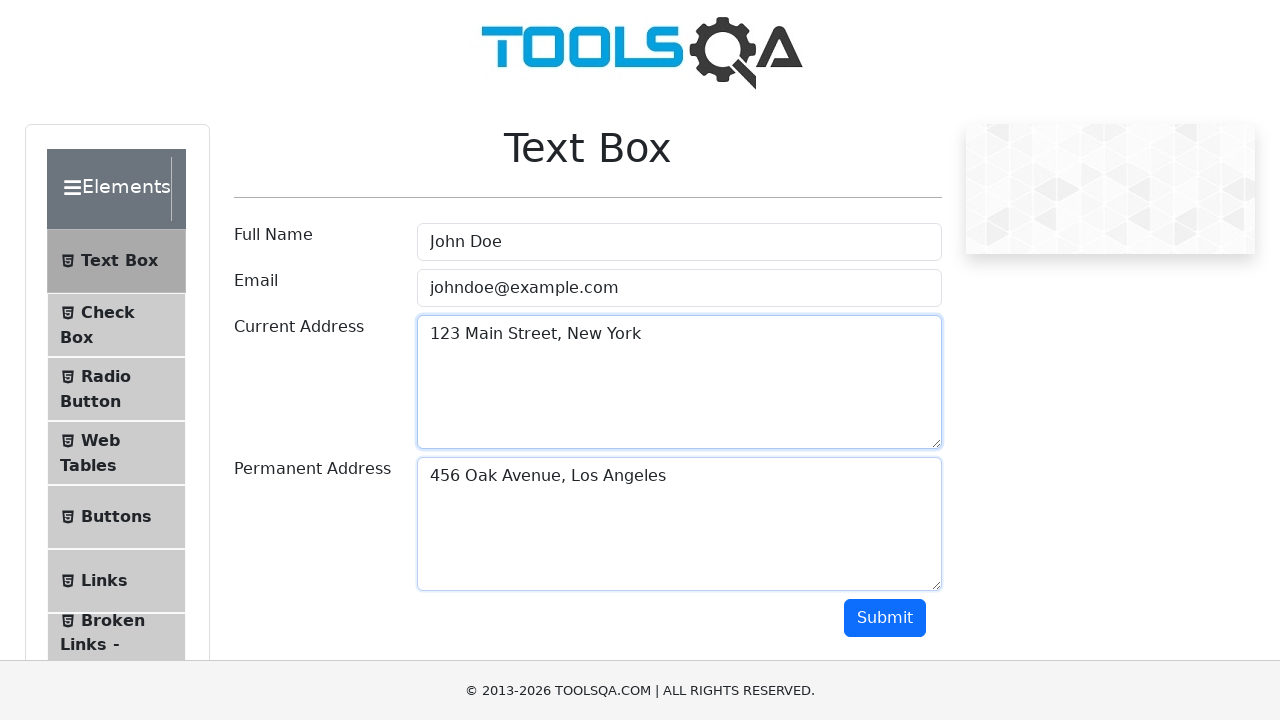

Clicked Submit button to submit the form at (885, 618) on #submit
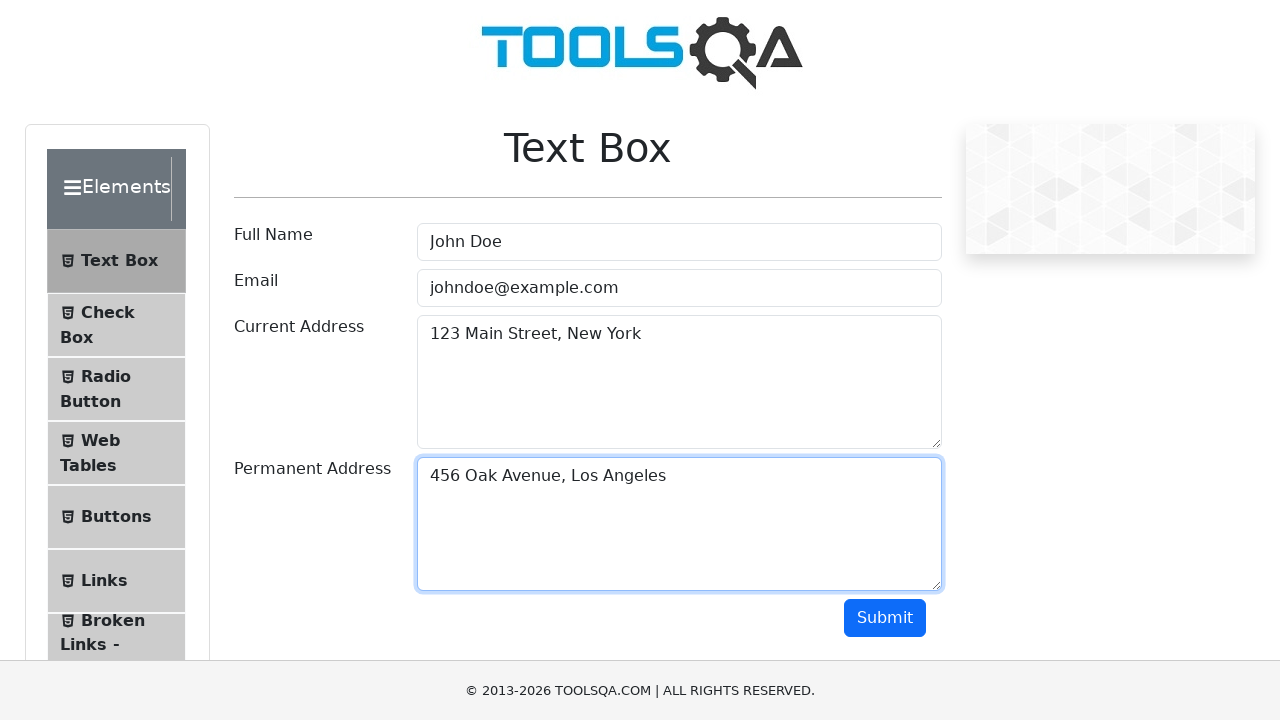

Output section appeared after form submission
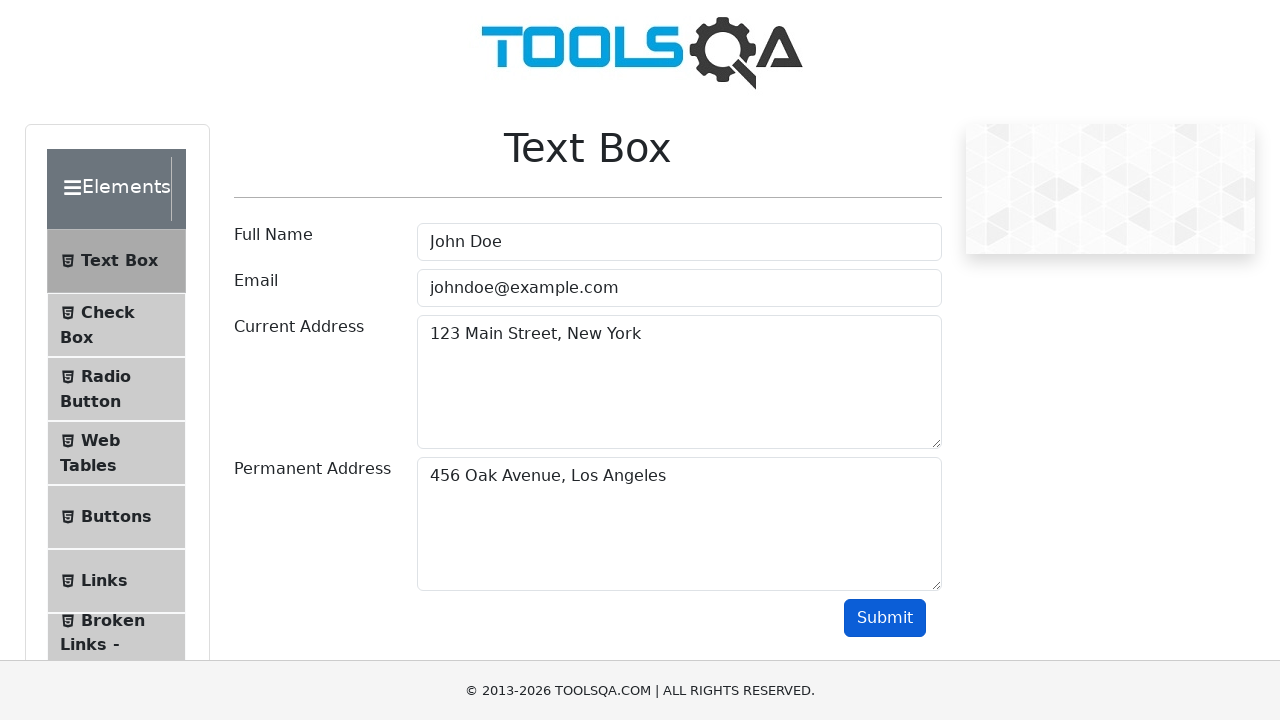

Name output field is visible
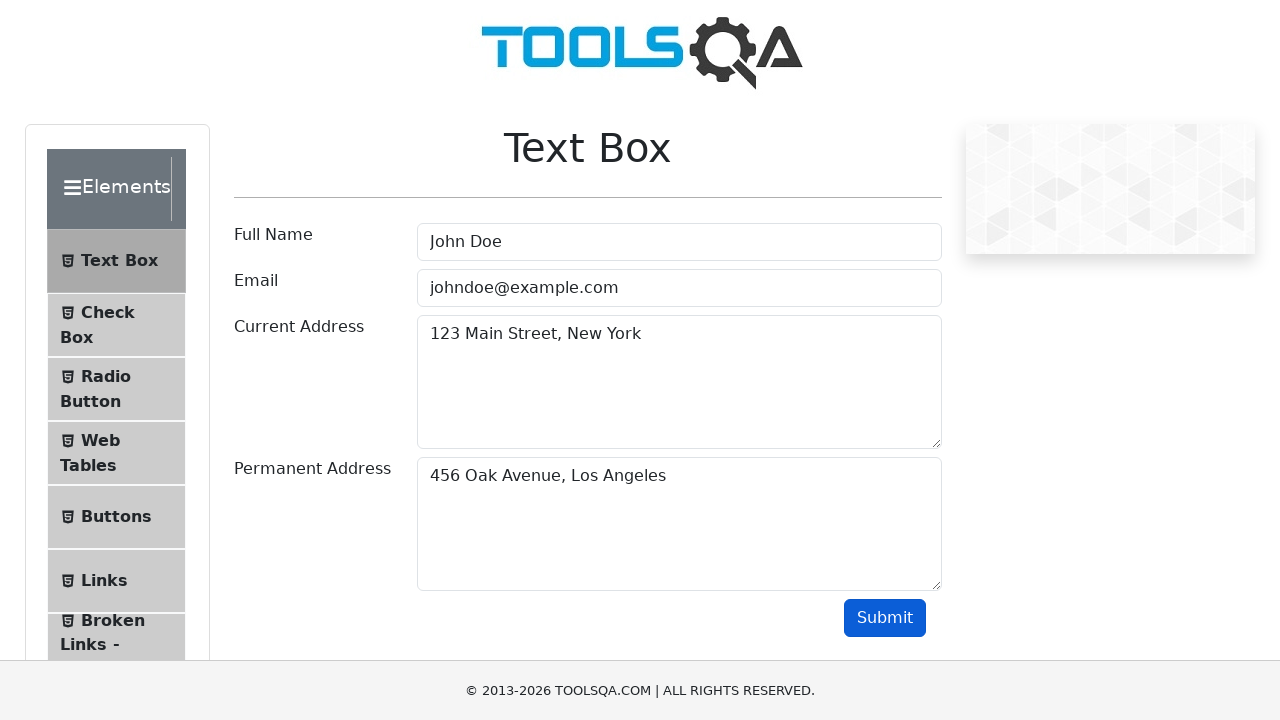

Email output field is visible
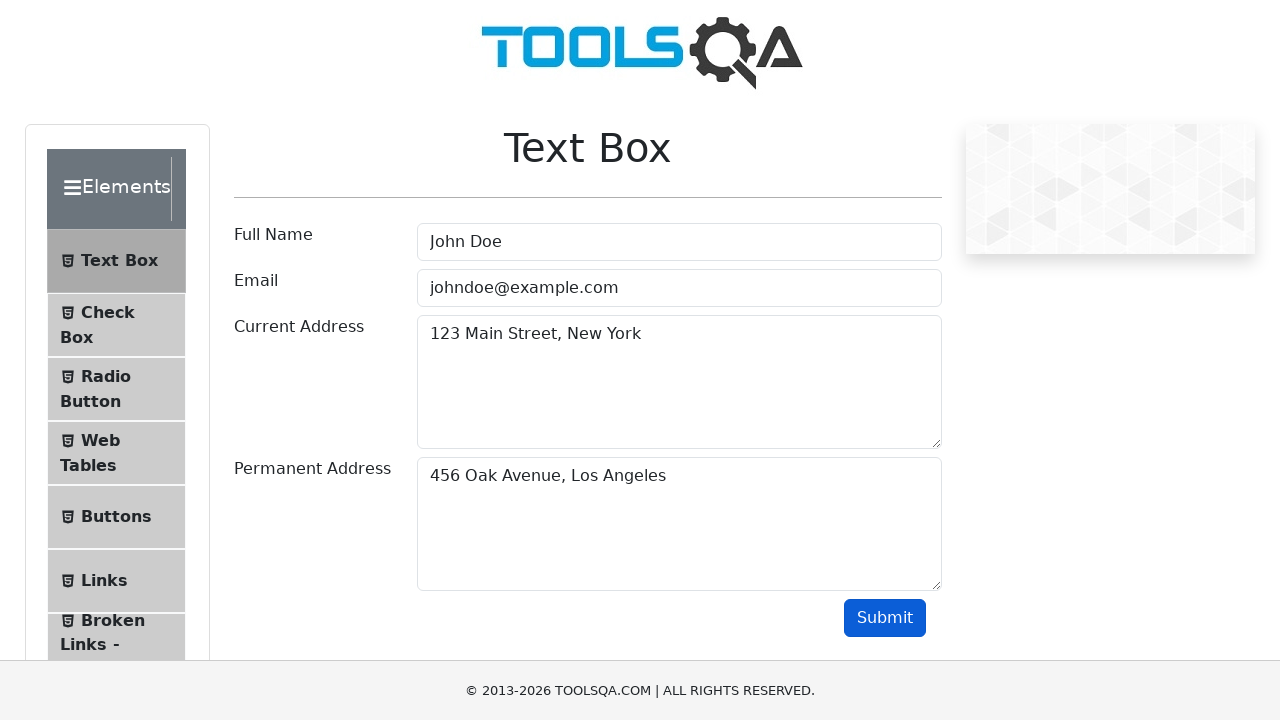

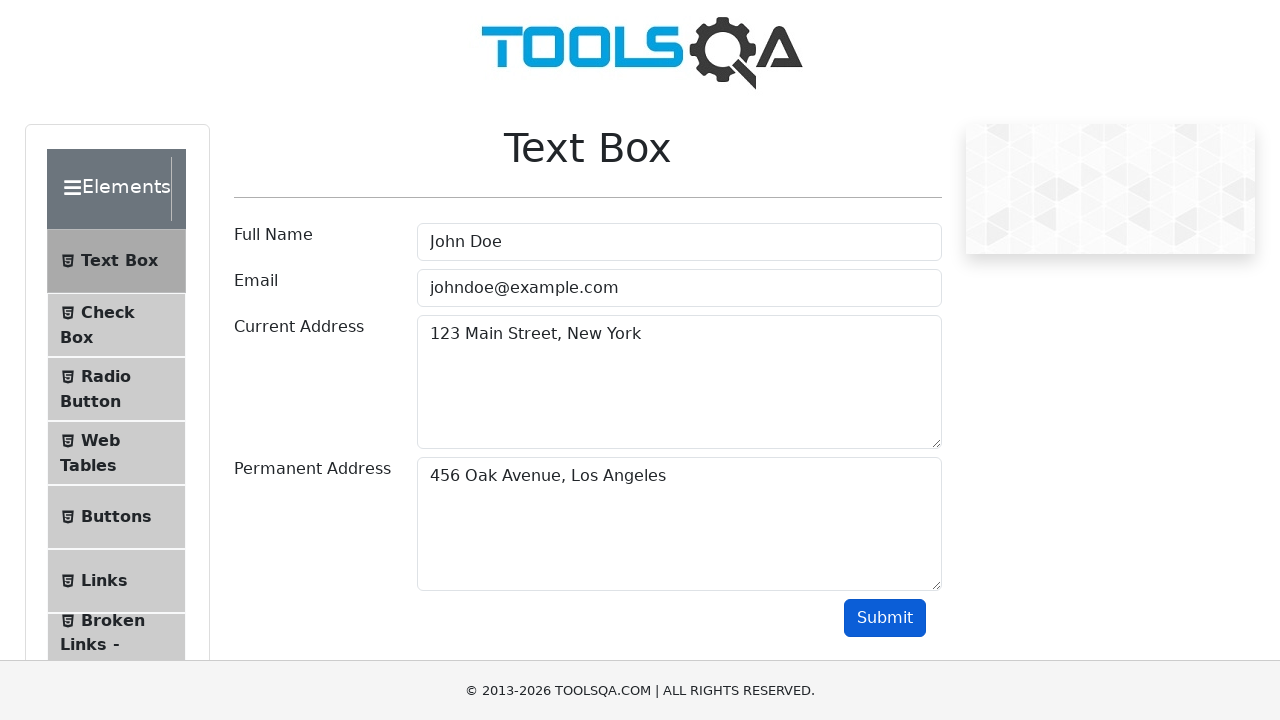